Tests navigation on the-internet.herokuapp.com by clicking on the A/B Testing link, verifying page content loads, and then clicking on the Elemental Selenium link.

Starting URL: https://the-internet.herokuapp.com/

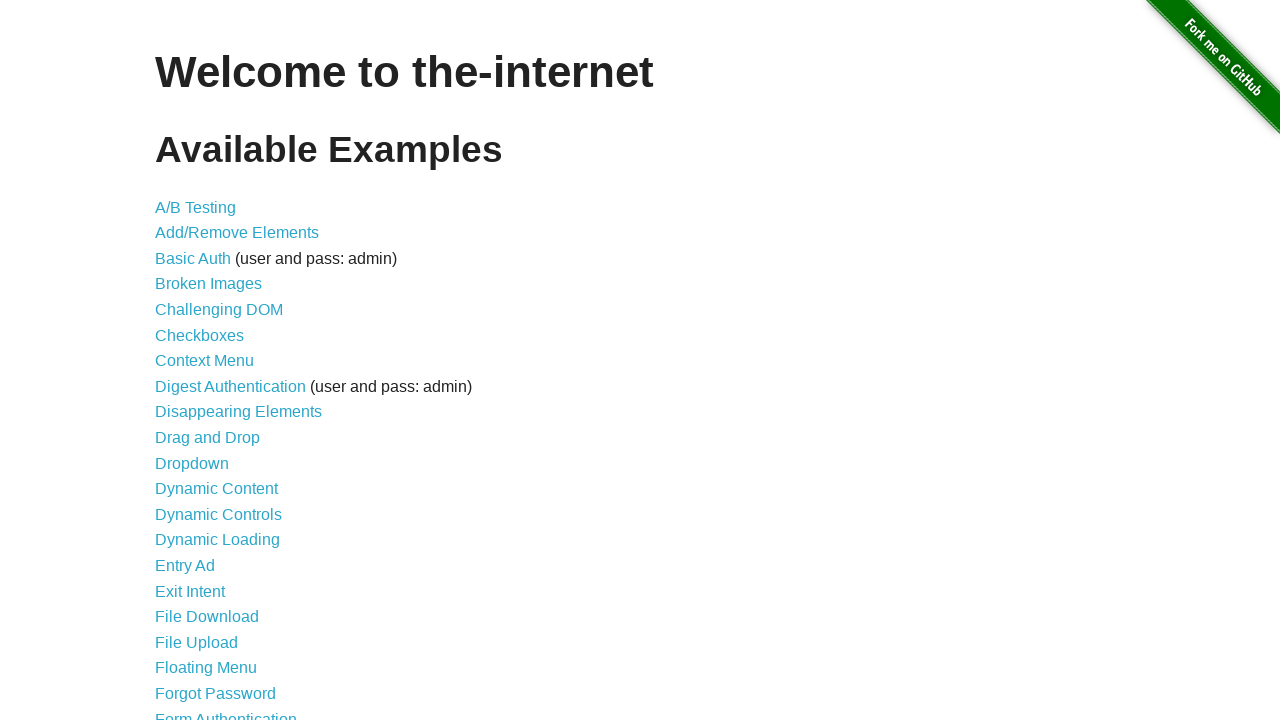

Clicked on A/B Testing link at (196, 207) on xpath=//a[contains(text(),'A/B Testing')]
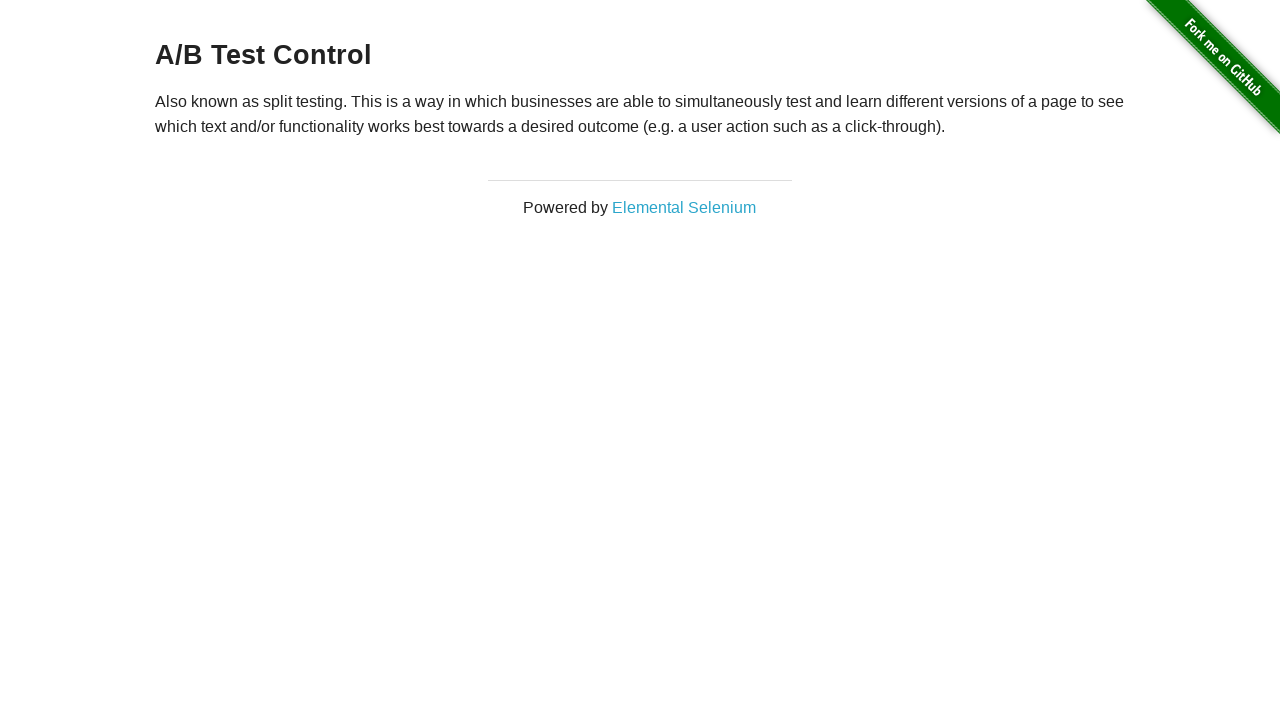

A/B Testing page header loaded
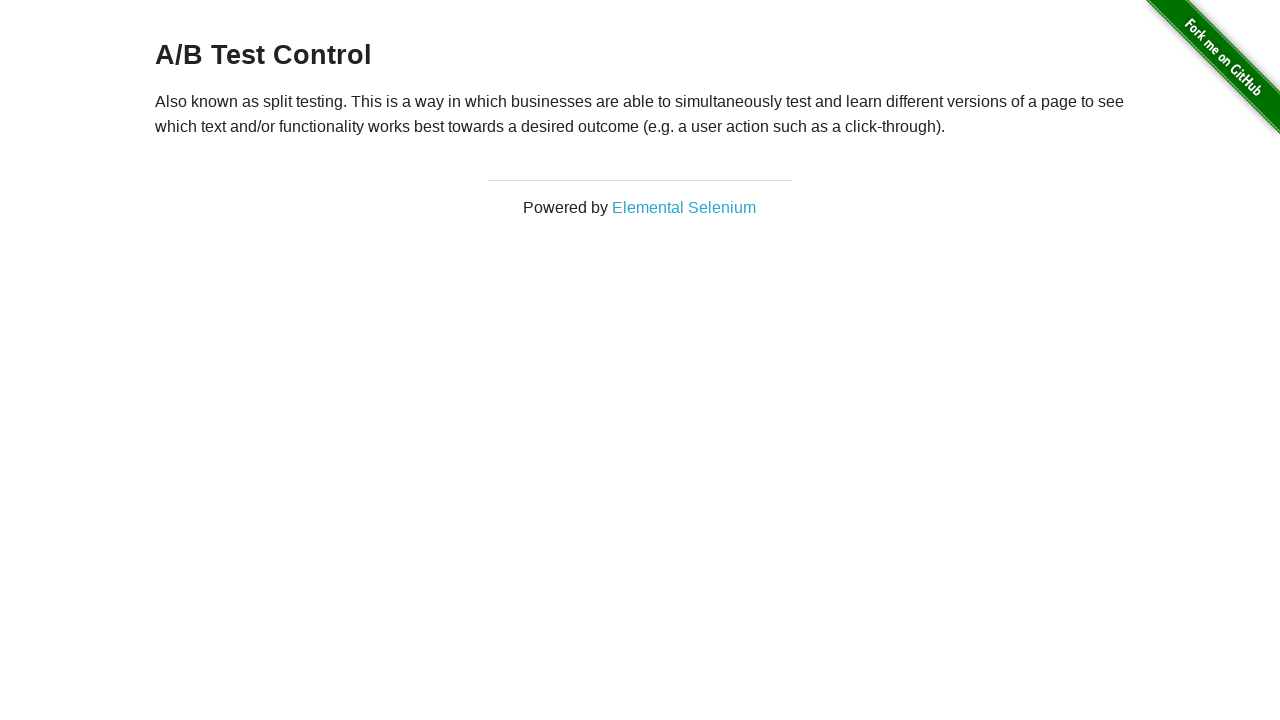

A/B Testing page content loaded
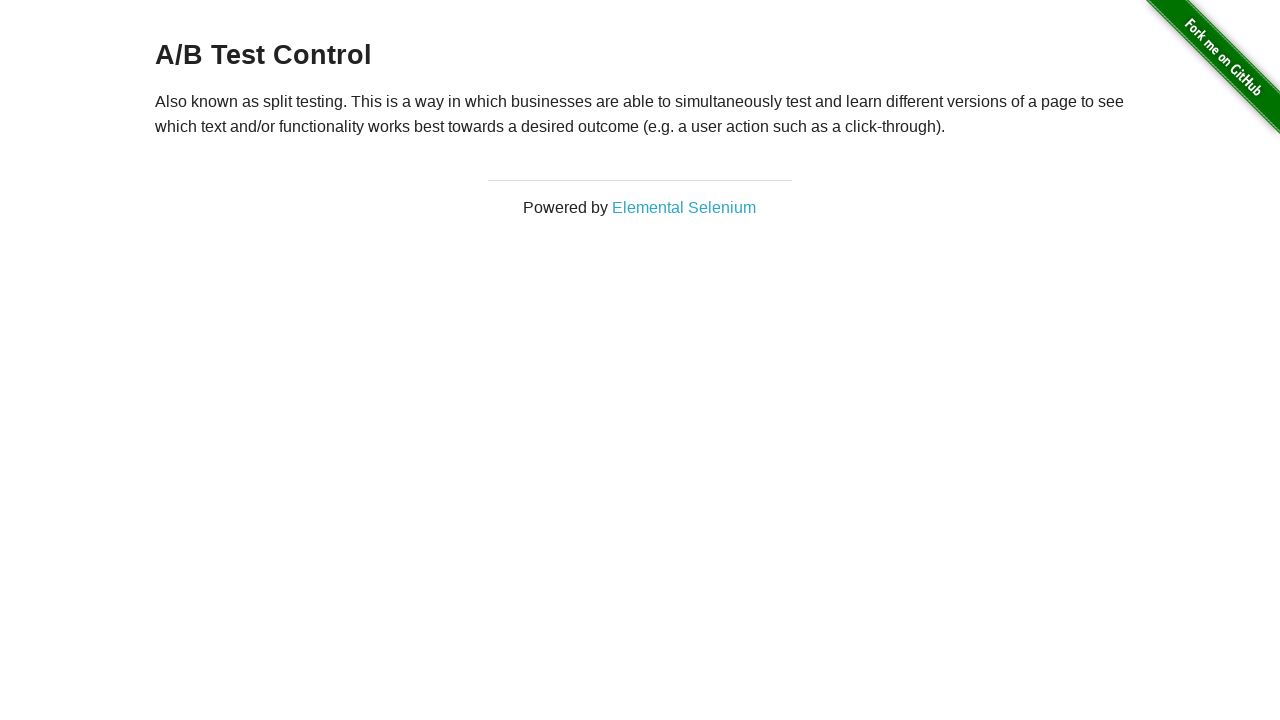

Clicked on Elemental Selenium link at (684, 207) on xpath=//a[contains(text(),'Elemental Selenium')]
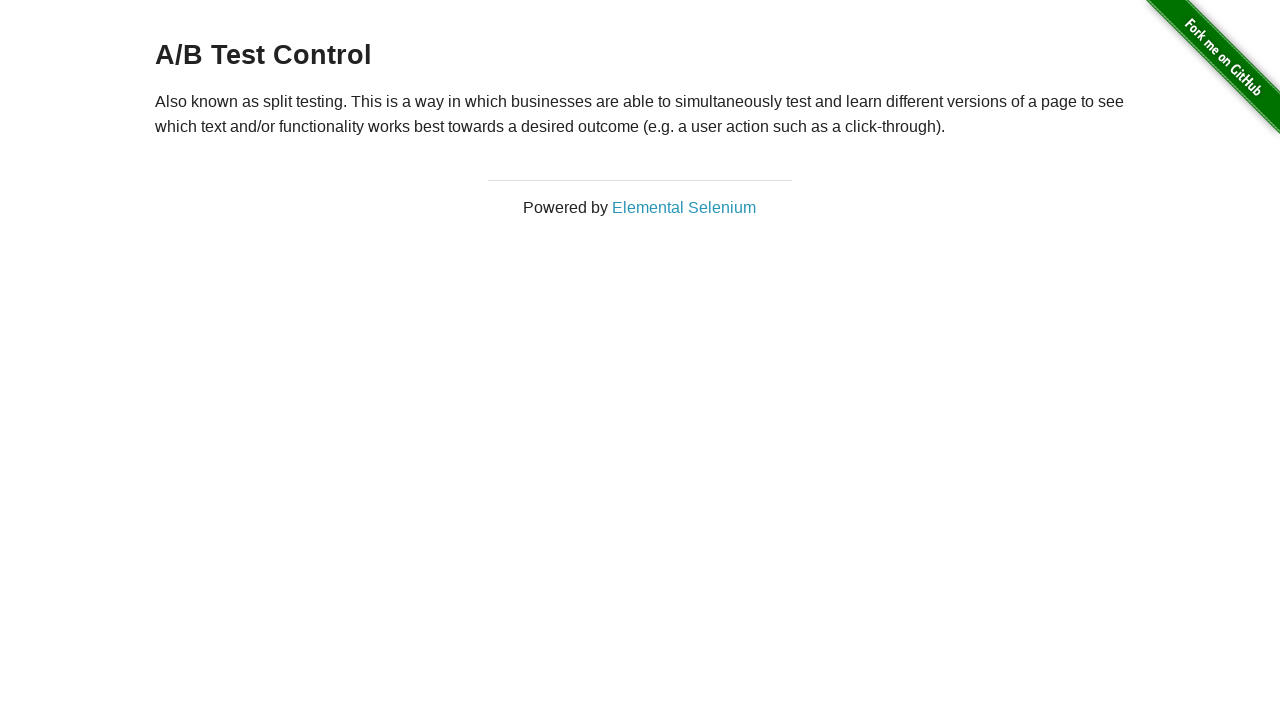

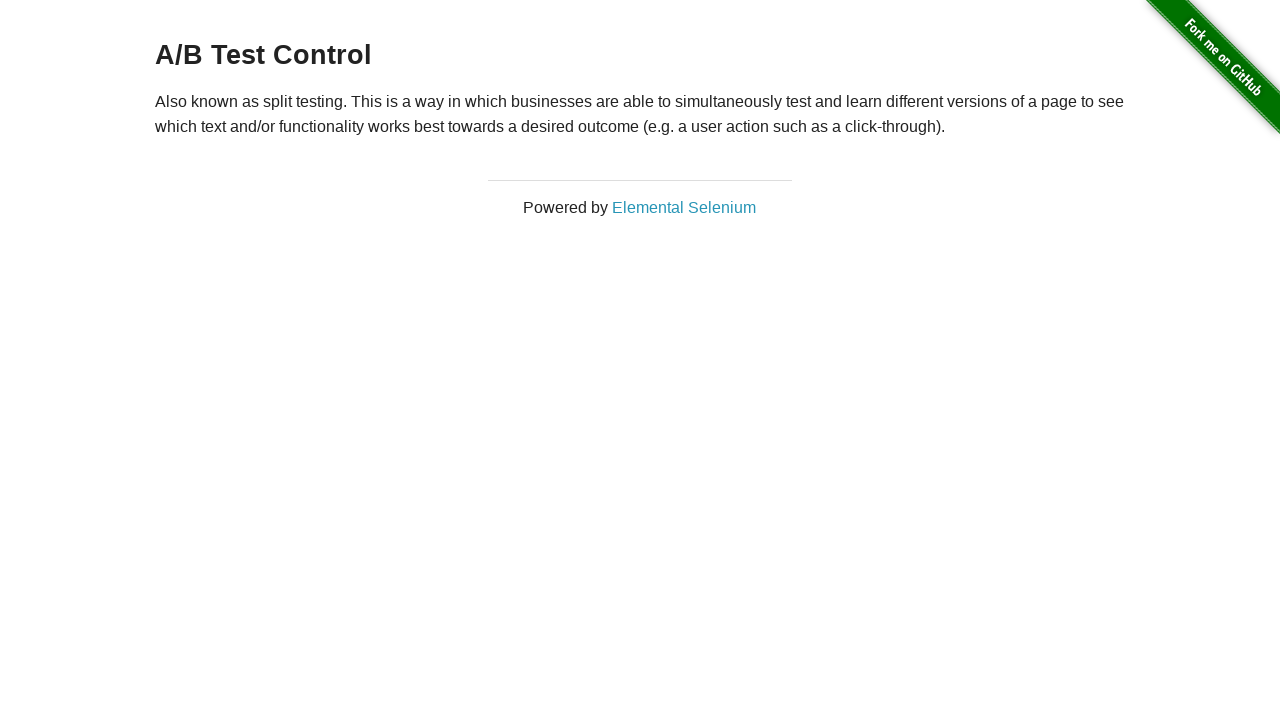